Tests opening a new browser tab, navigating to a different page in that tab, and verifying that two window handles exist.

Starting URL: https://the-internet.herokuapp.com/windows

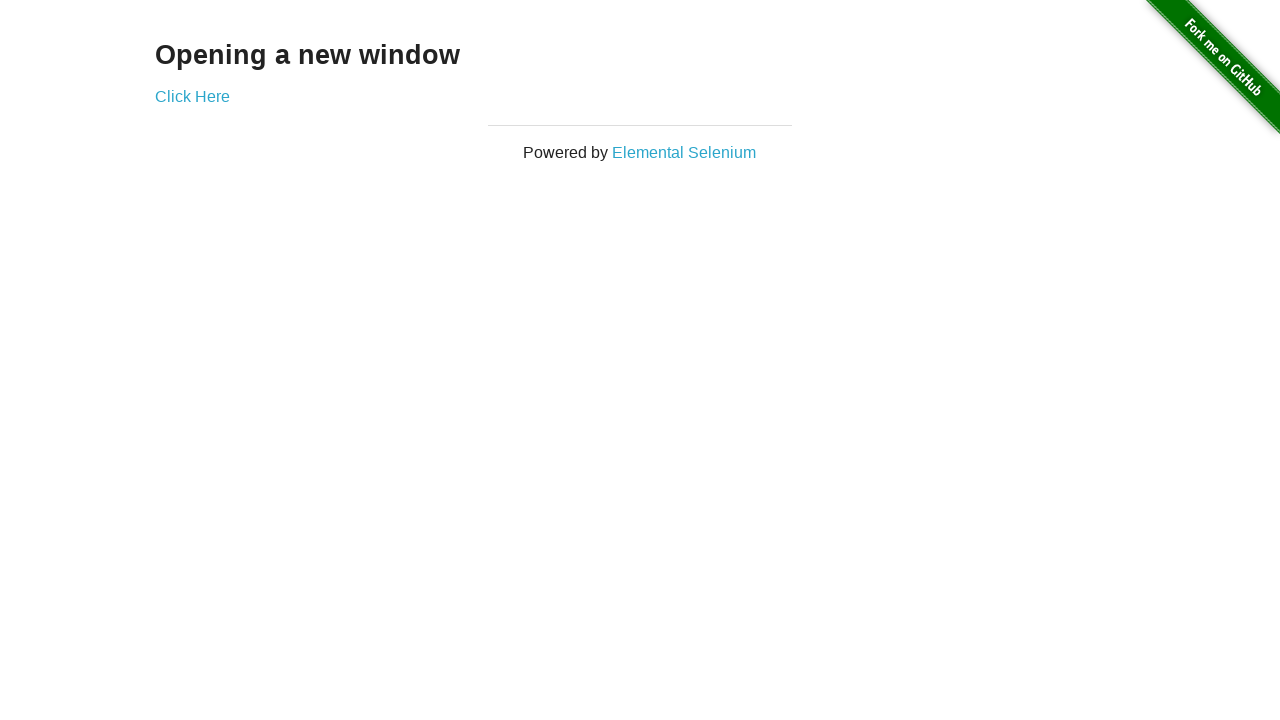

Opened a new browser tab
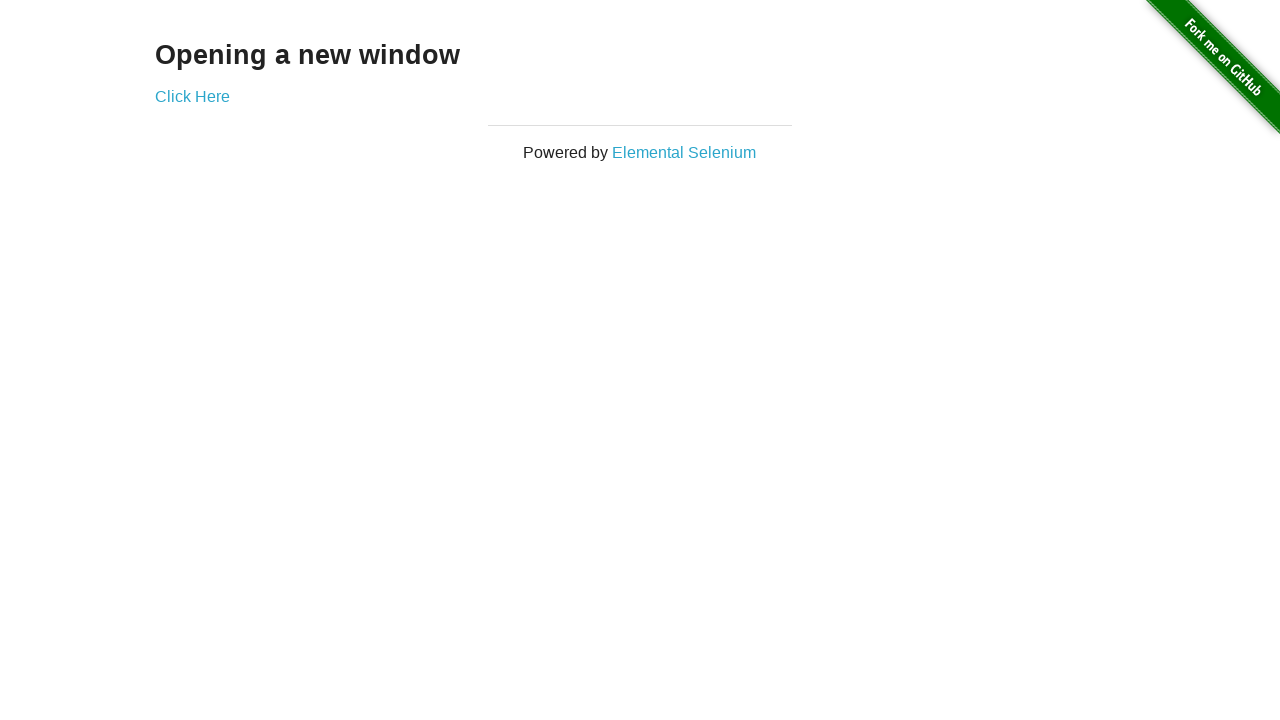

Navigated to https://the-internet.herokuapp.com/typos in the new tab
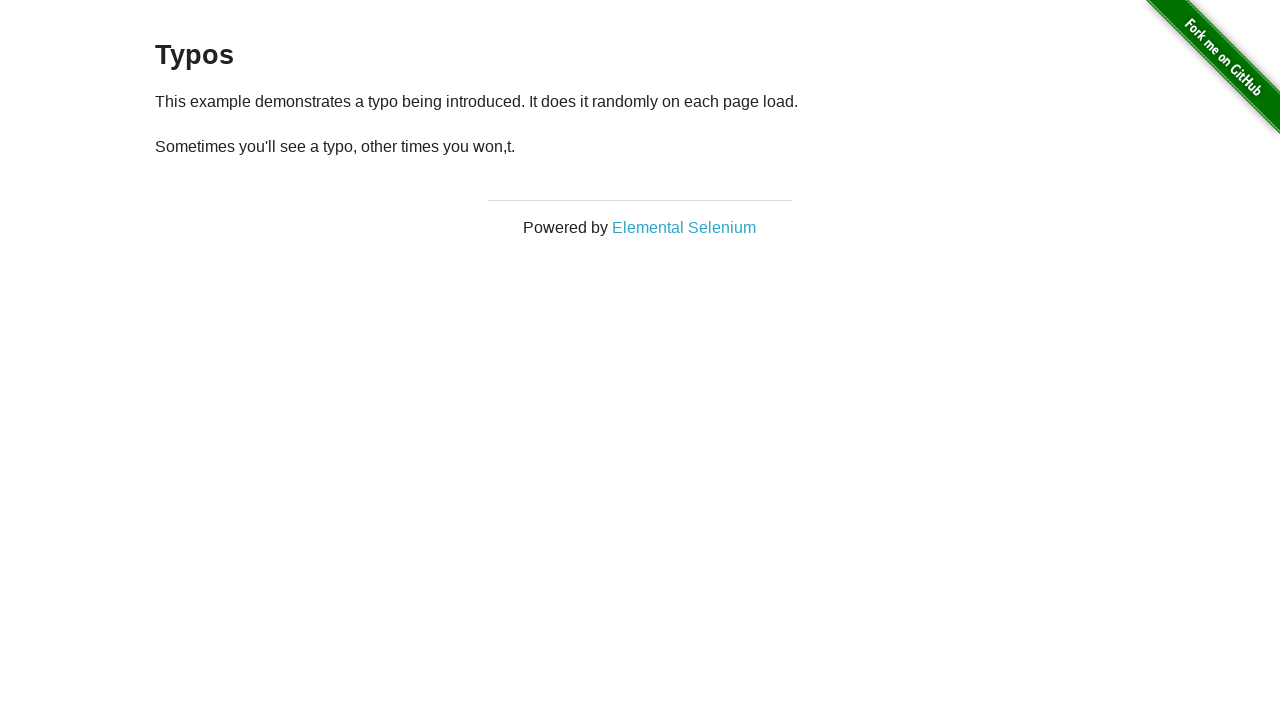

Verified that two window handles (pages) exist in the context
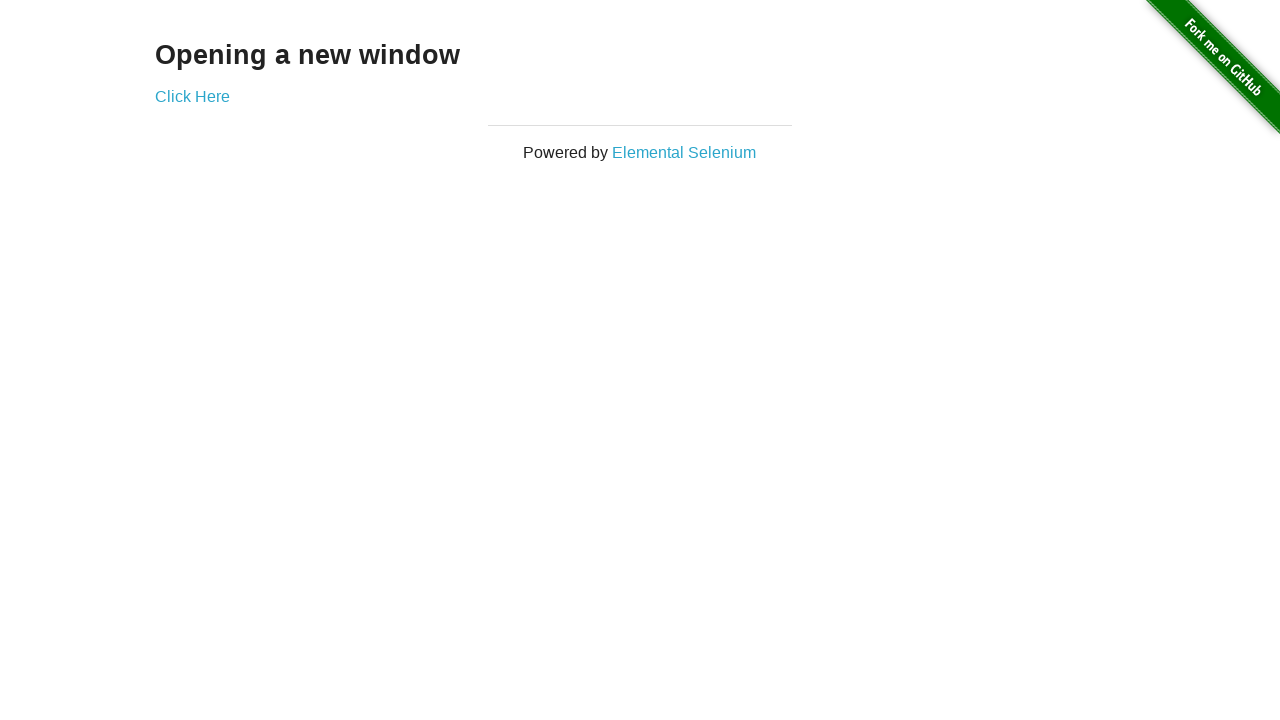

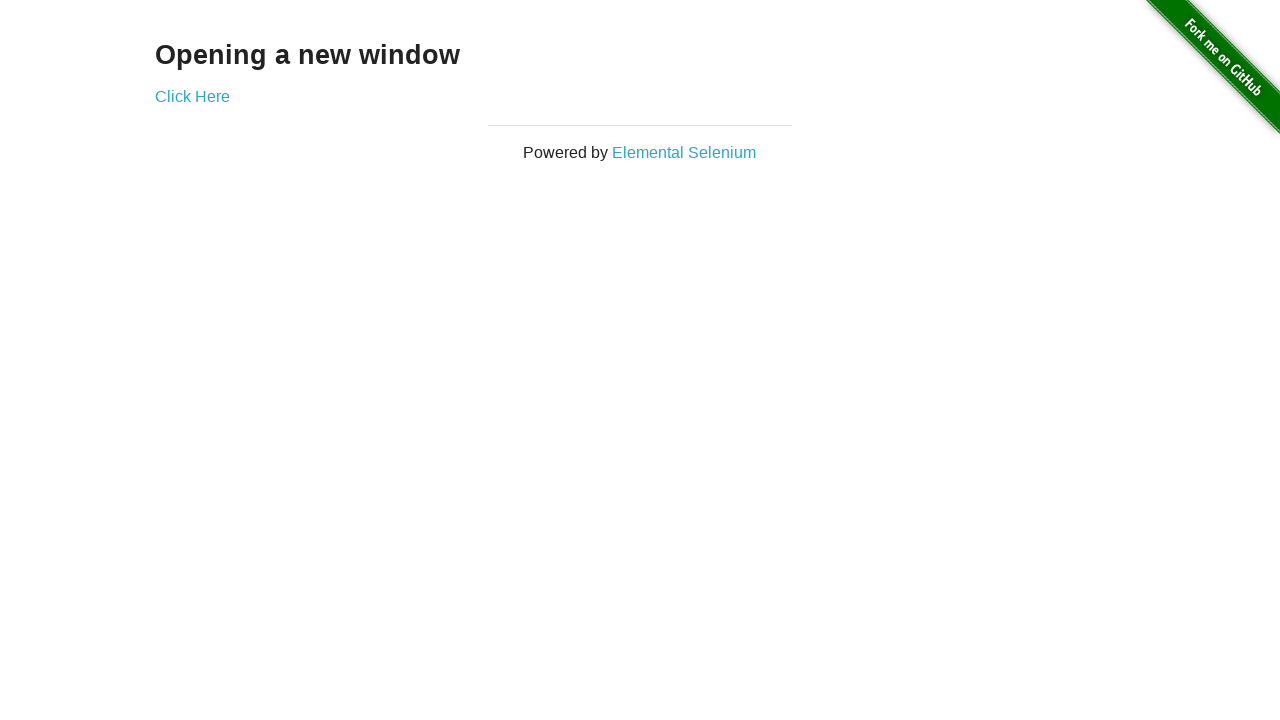